Tests sidebar navigation by clicking on "Часто задаваемые вопросы" (FAQ) link and verifying the URL and page heading

Starting URL: https://qatools.ru/docs/

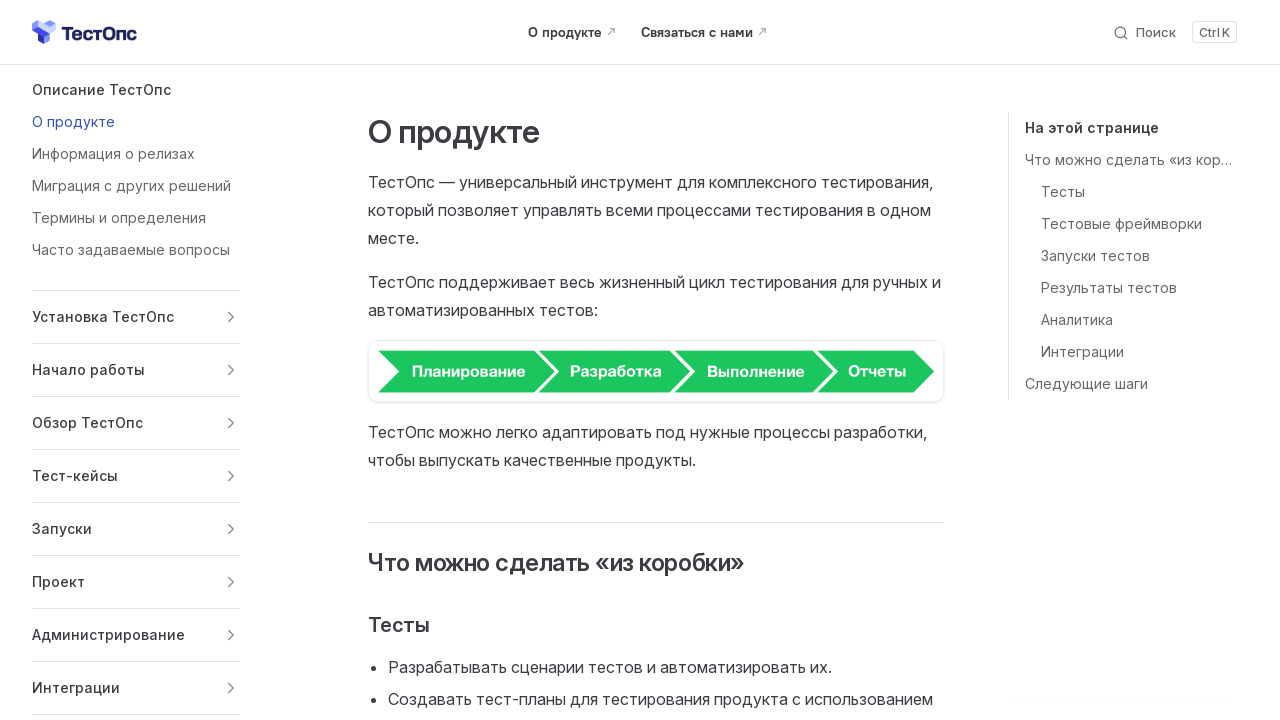

Clicked on 'Часто задаваемые вопросы' (FAQ) link in sidebar at (136, 250) on text=Часто задаваемые вопросы
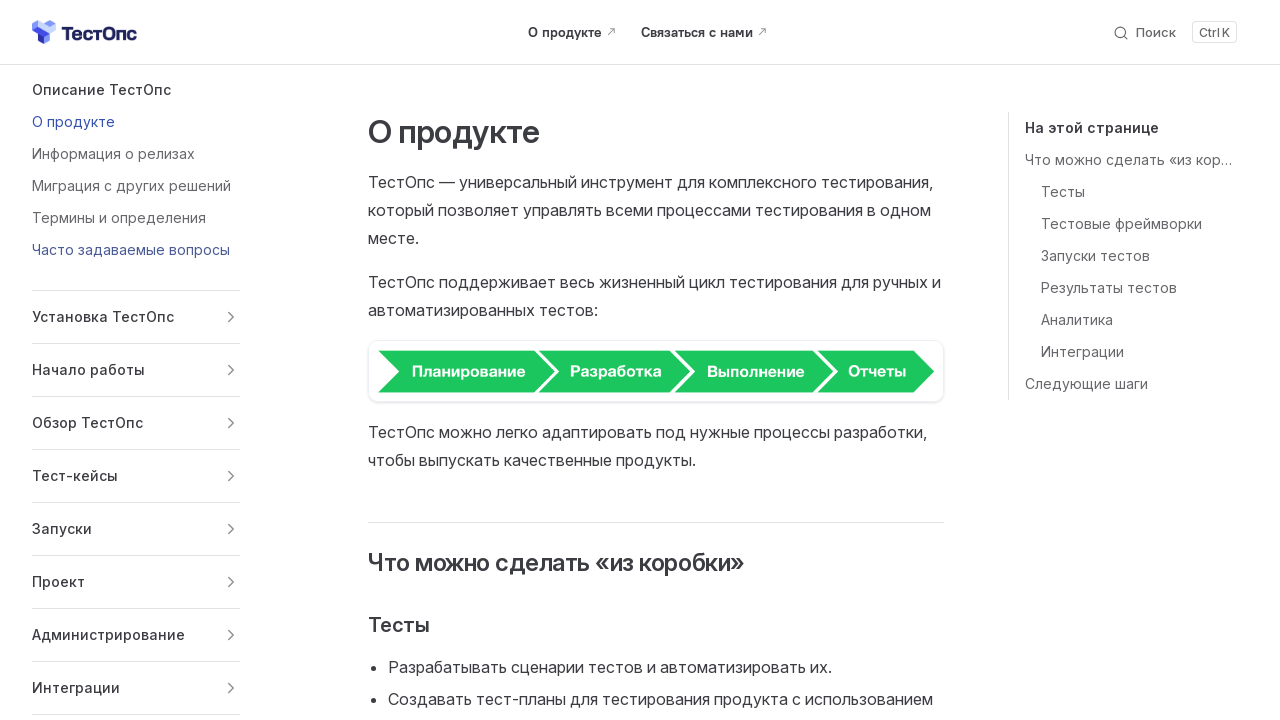

Verified URL contains 'faq'
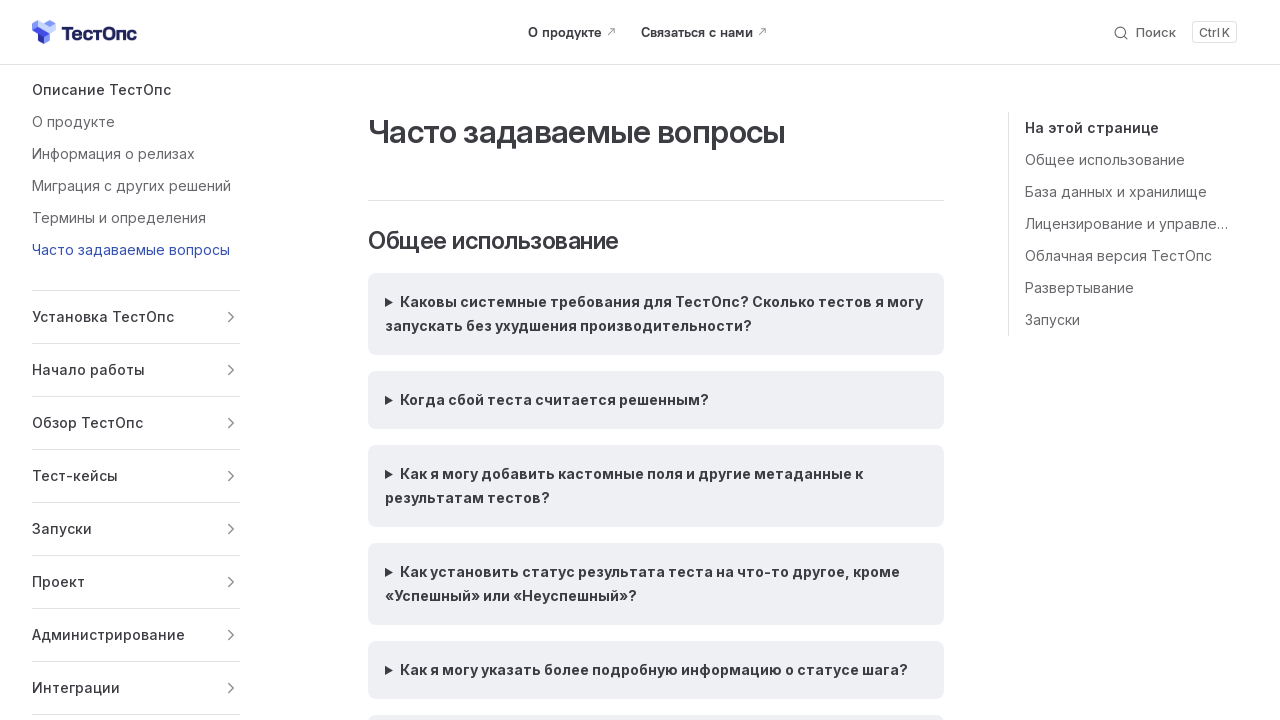

Verified page heading contains 'Часто задаваемые вопросы'
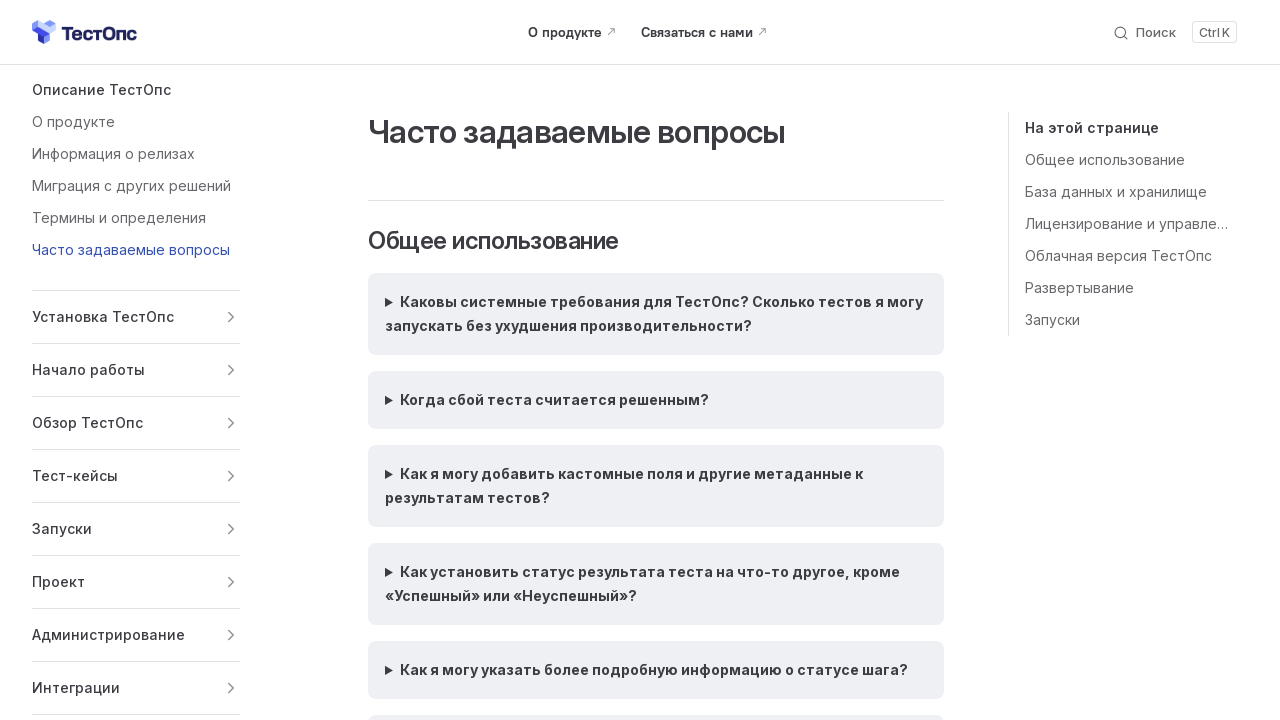

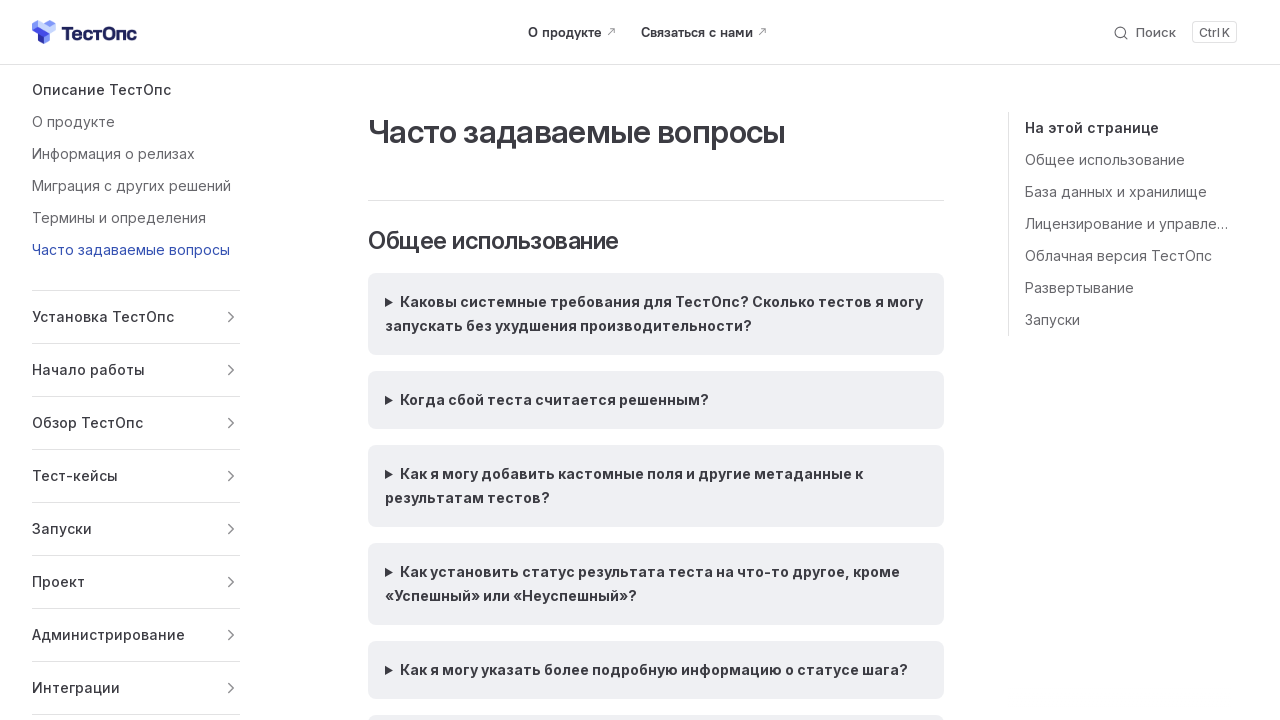